Tests iframe handling by navigating to the Frames section, clicking on iFrame link, switching into the iframe context, and verifying text content within the iframe.

Starting URL: https://the-internet.herokuapp.com/

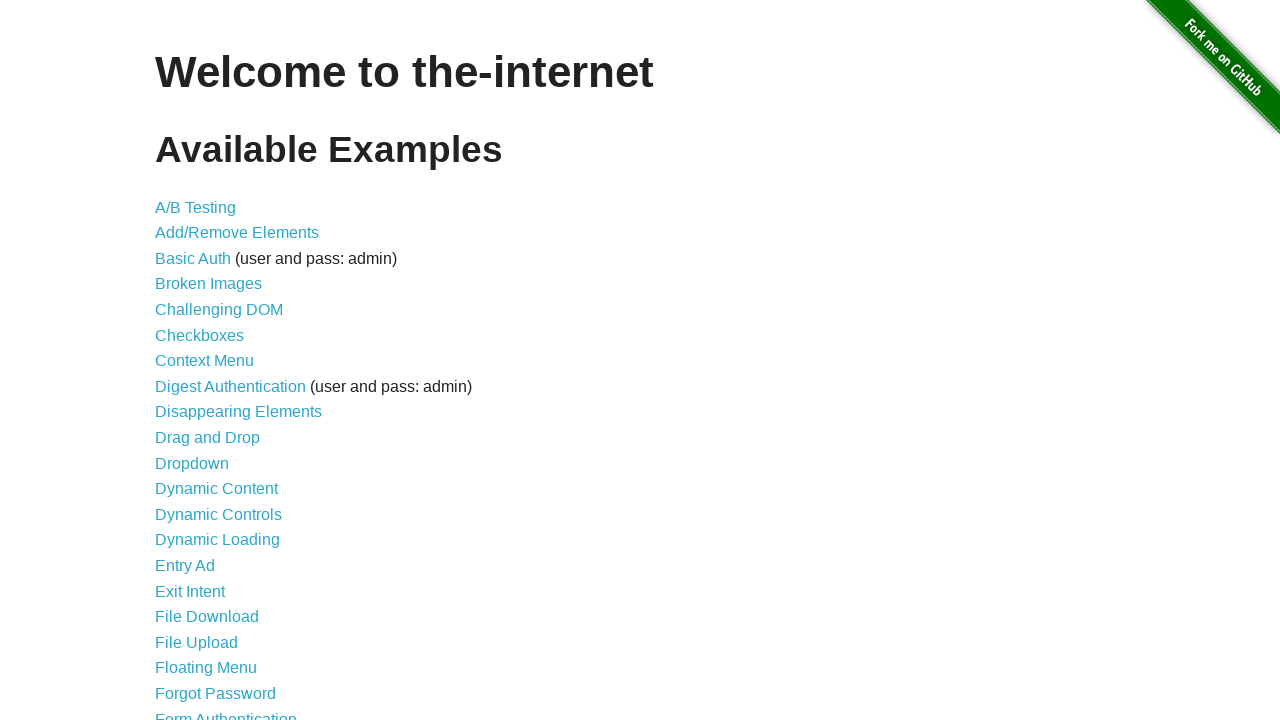

Clicked on 'Frames' link at (182, 361) on xpath=//*[text()='Frames']
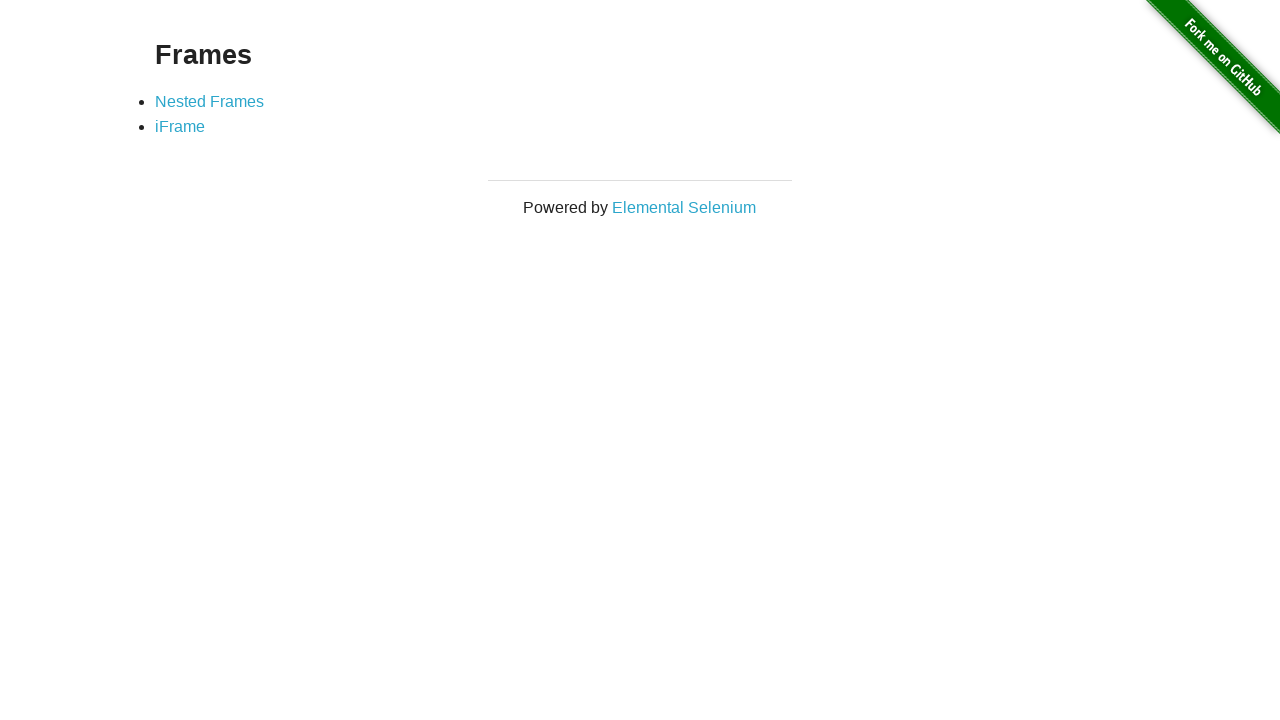

Clicked on 'iFrame' link at (180, 127) on xpath=//*[text()='iFrame']
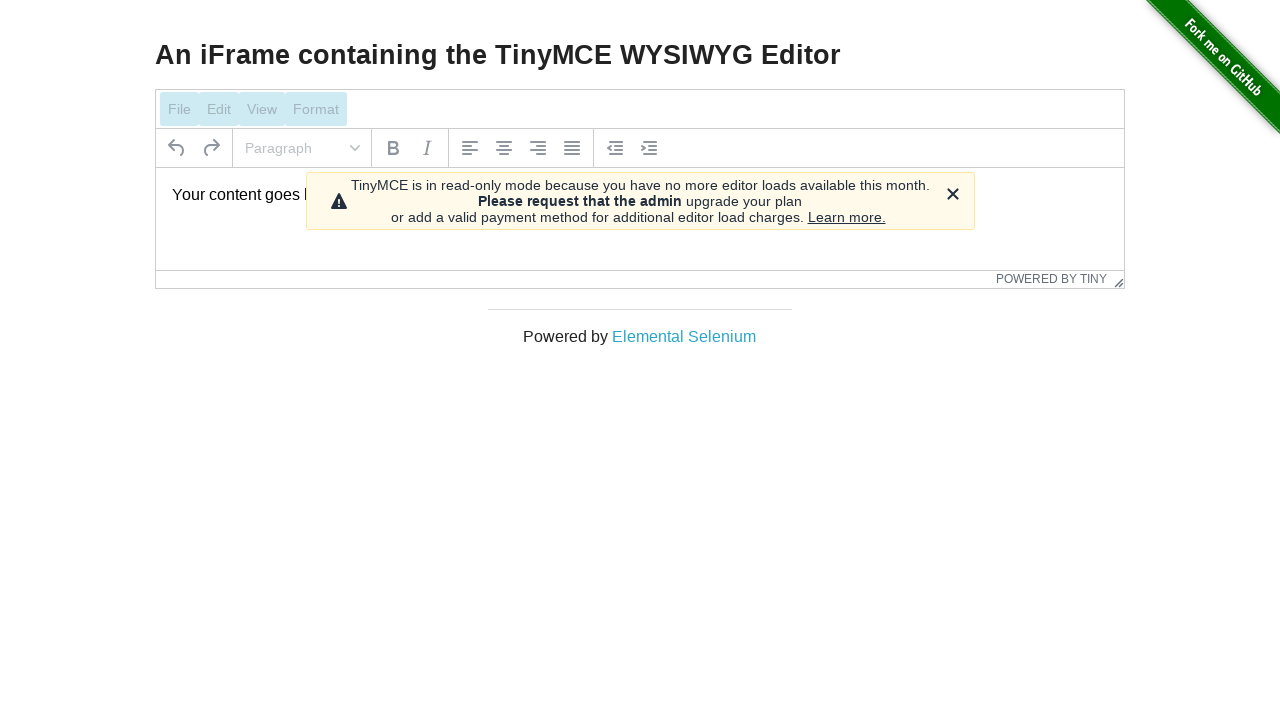

Located iframe with id 'mce_0_ifr'
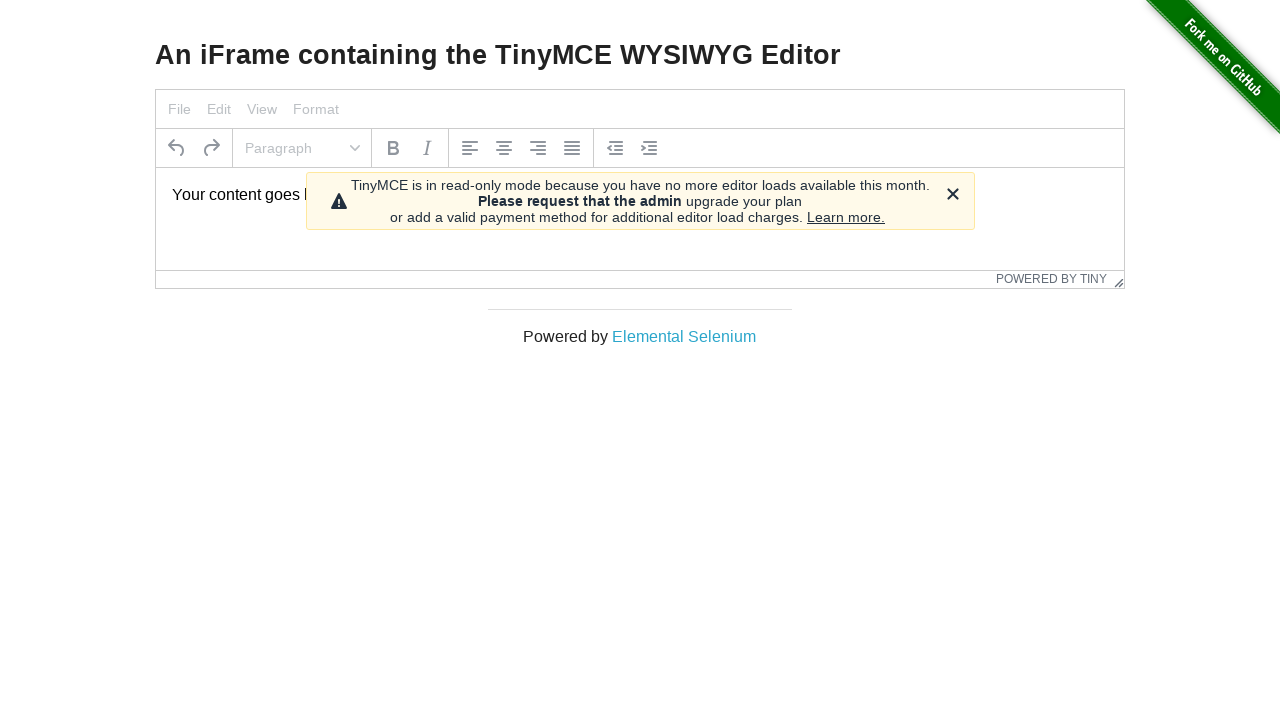

Located text element '#tinymce' within iframe
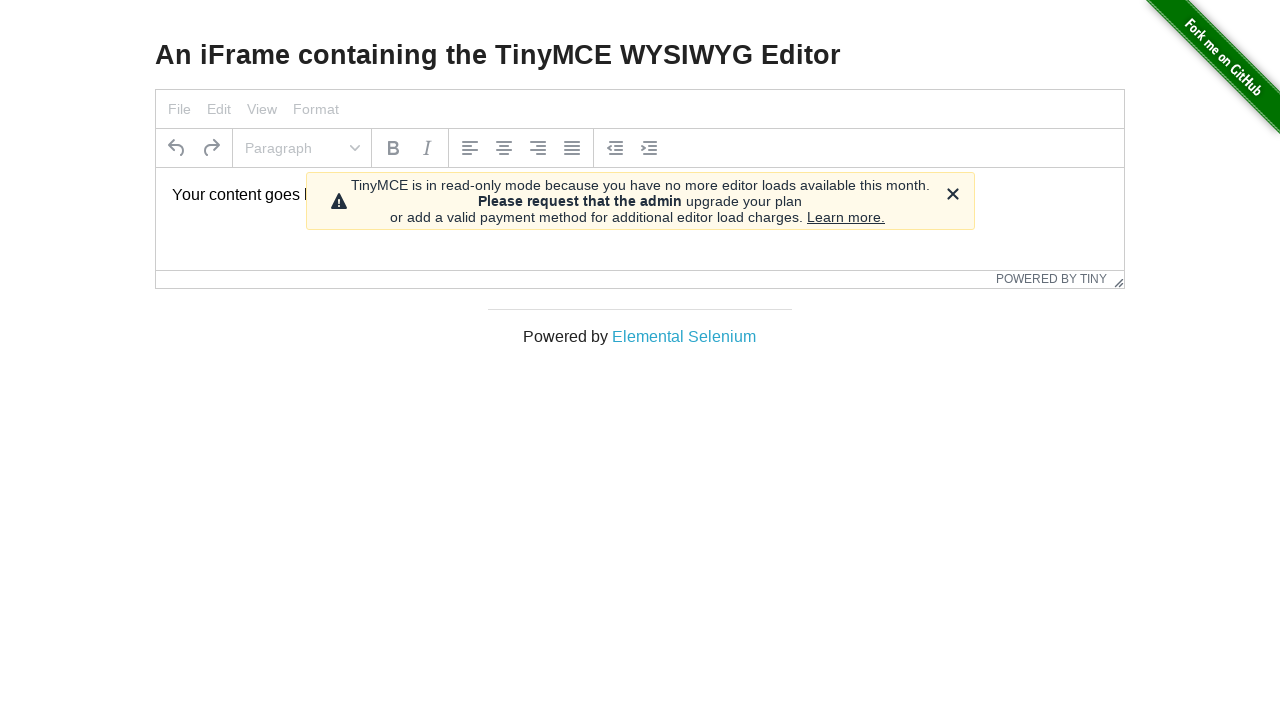

Waited for text element to be ready
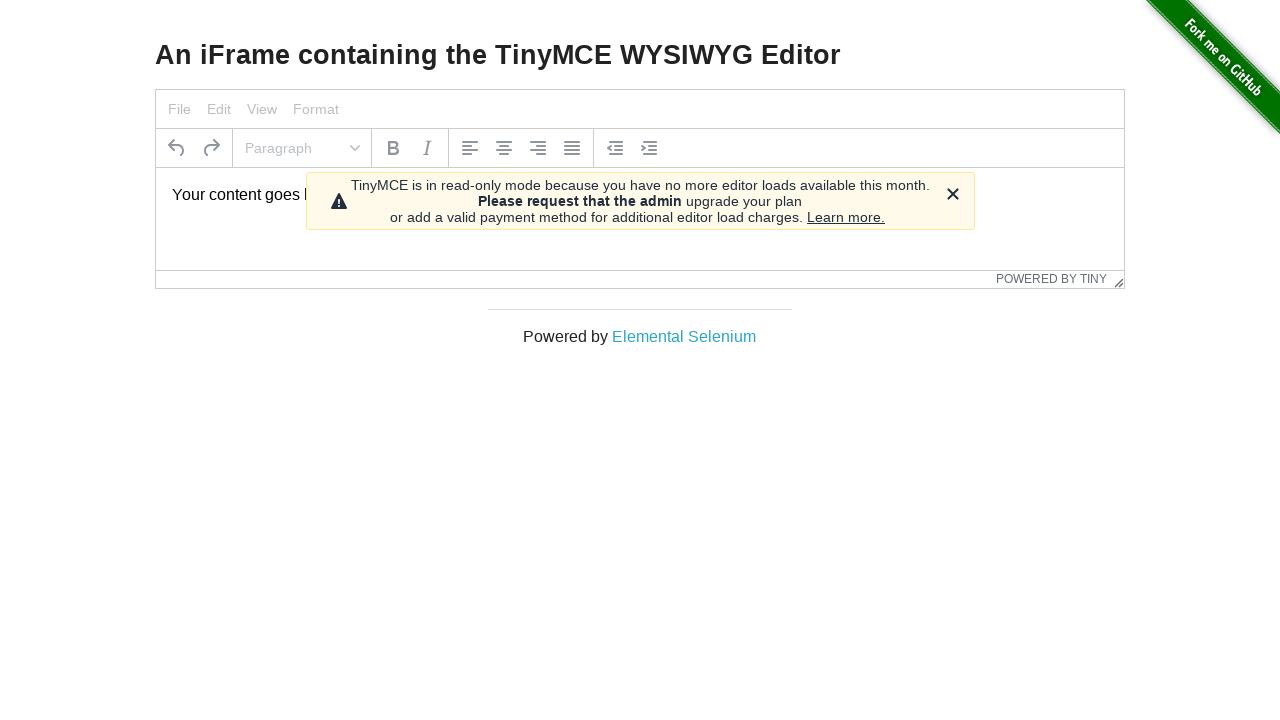

Retrieved text content from iframe: 'Your content goes here.'
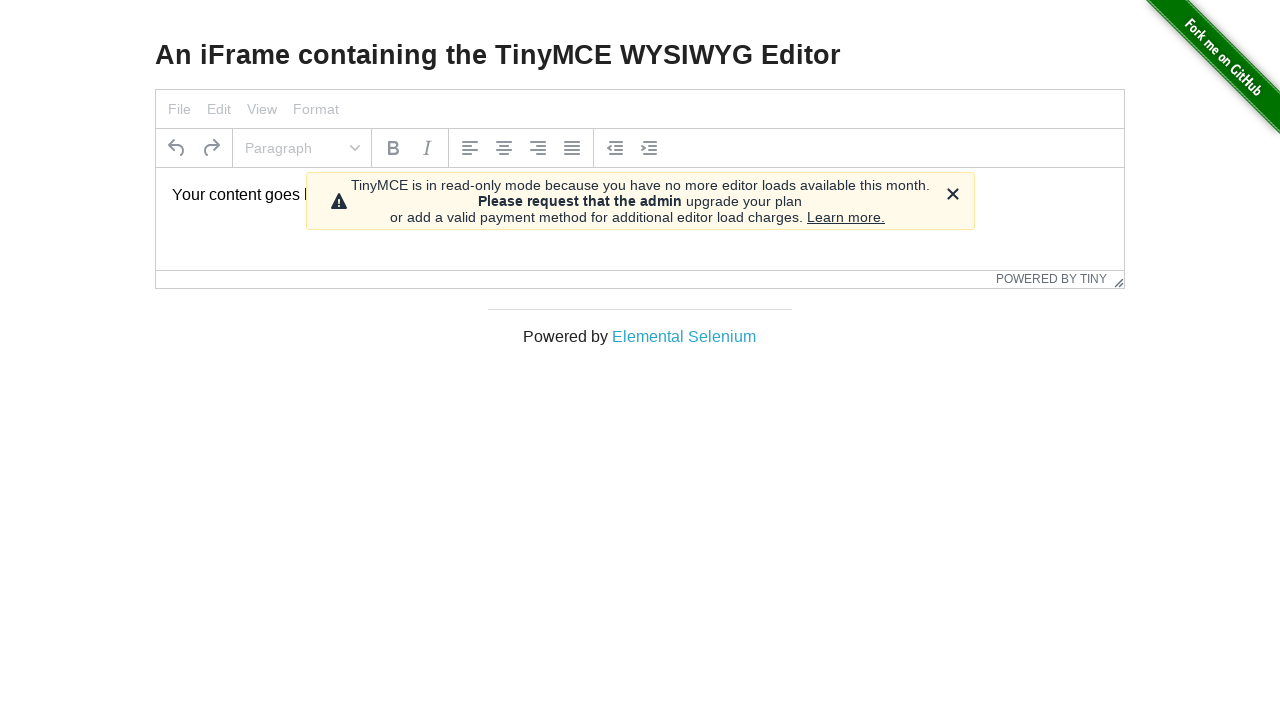

Printed retrieved text content
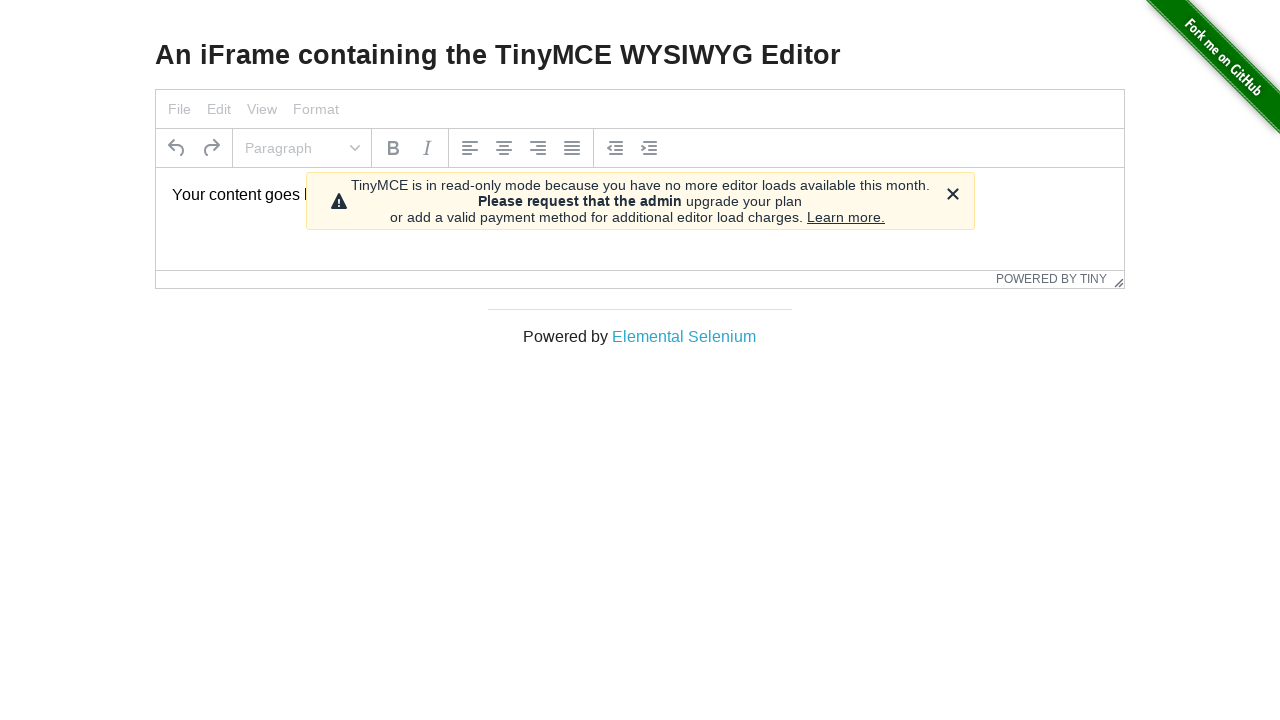

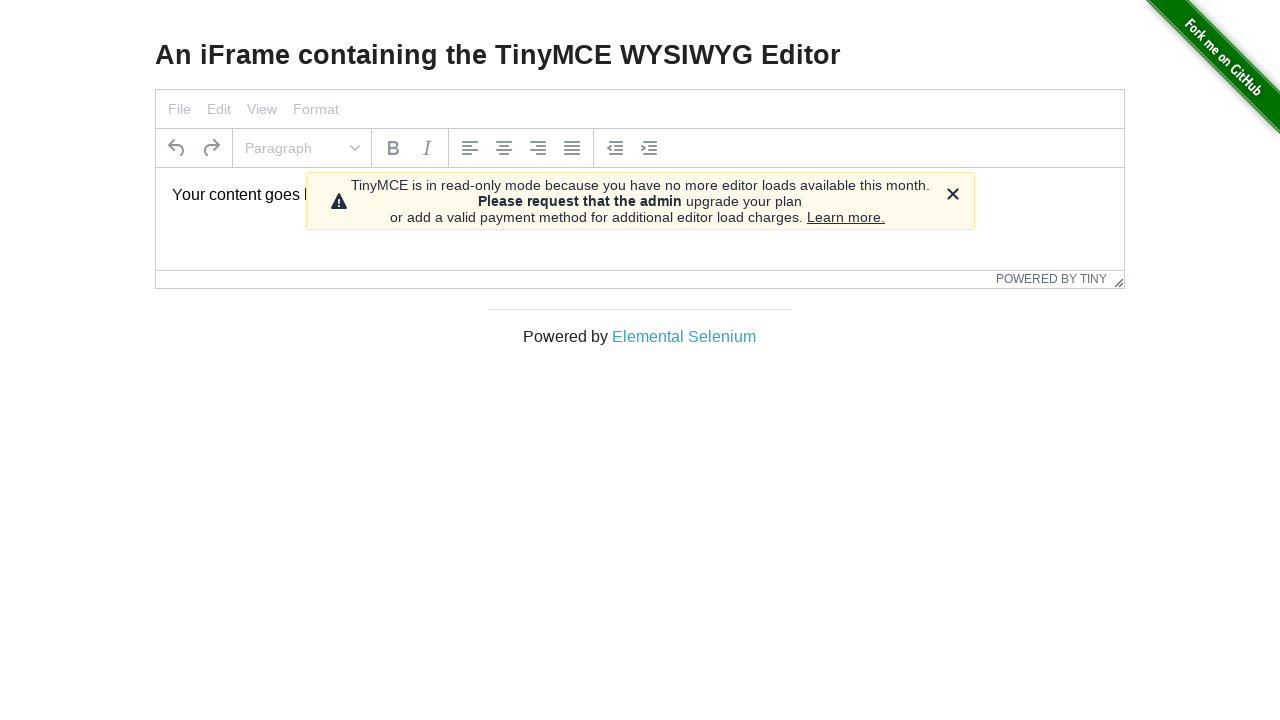